Tests flight search functionality on BlazeDemo by selecting departure and destination cities from dropdown menus and clicking the find flights button

Starting URL: https://blazedemo.com/

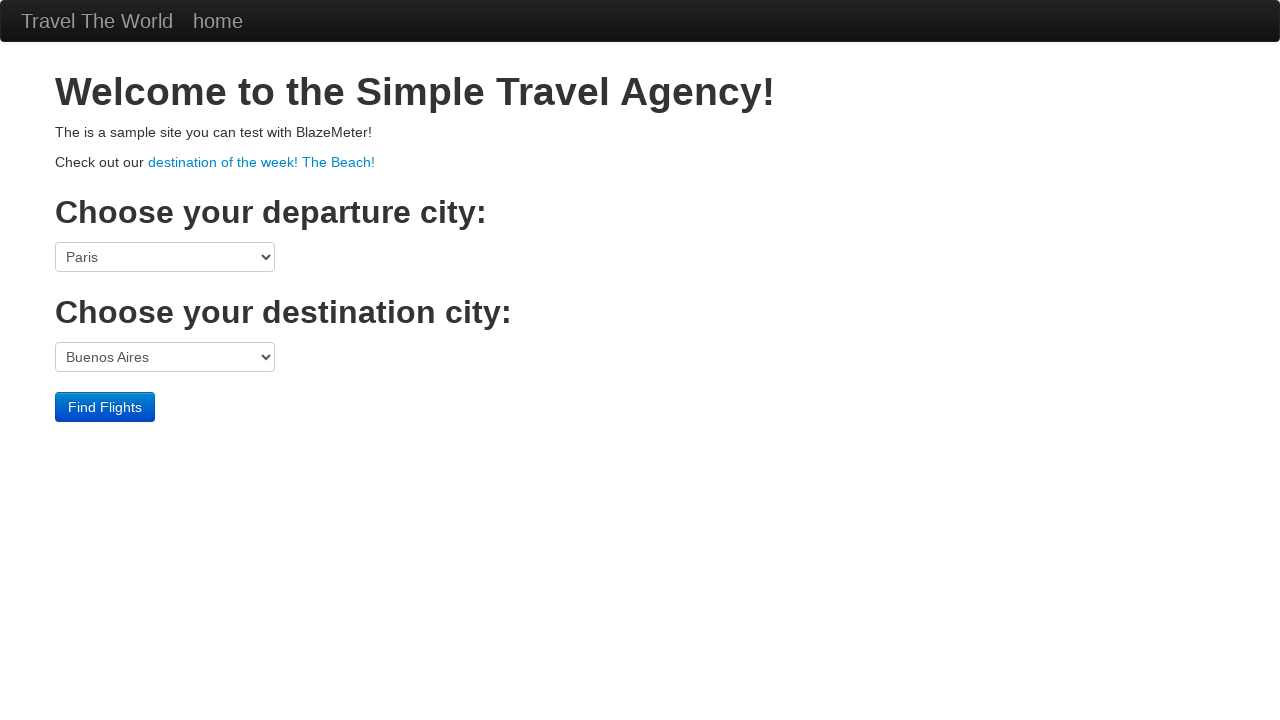

Selected Boston as departure city from dropdown on select[name='fromPort']
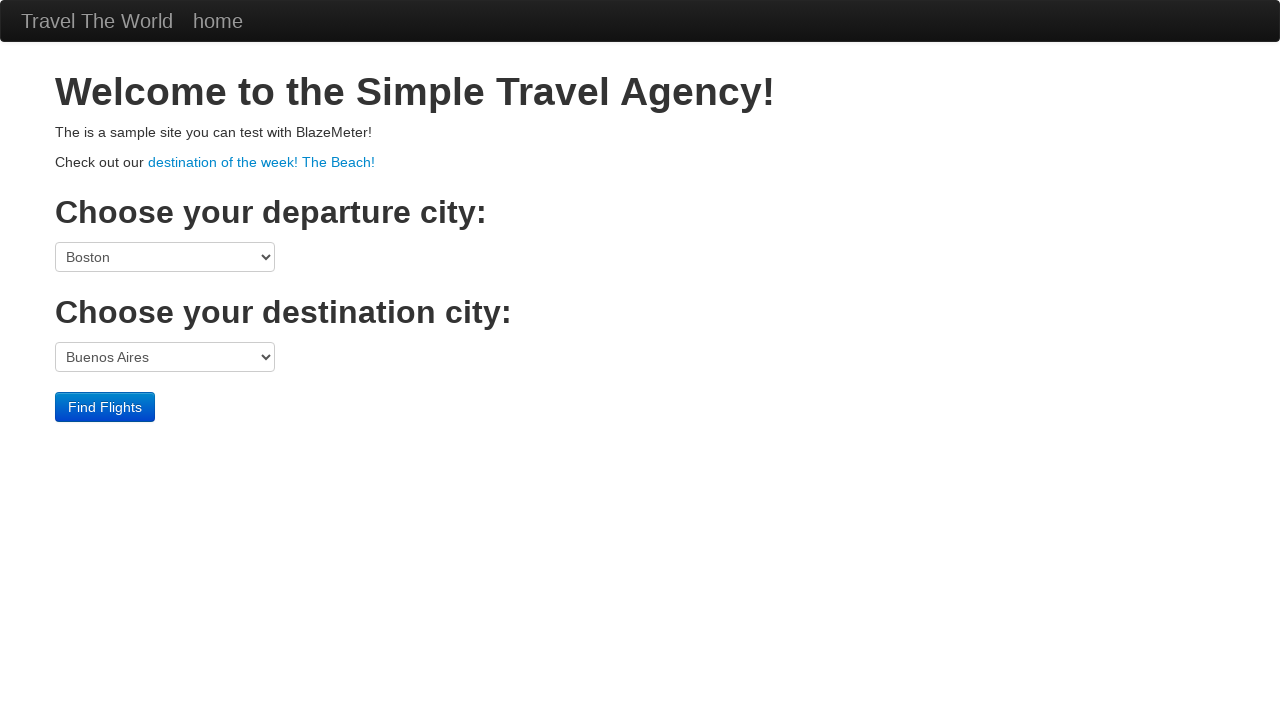

Selected Rome as destination city from dropdown on select[name='toPort']
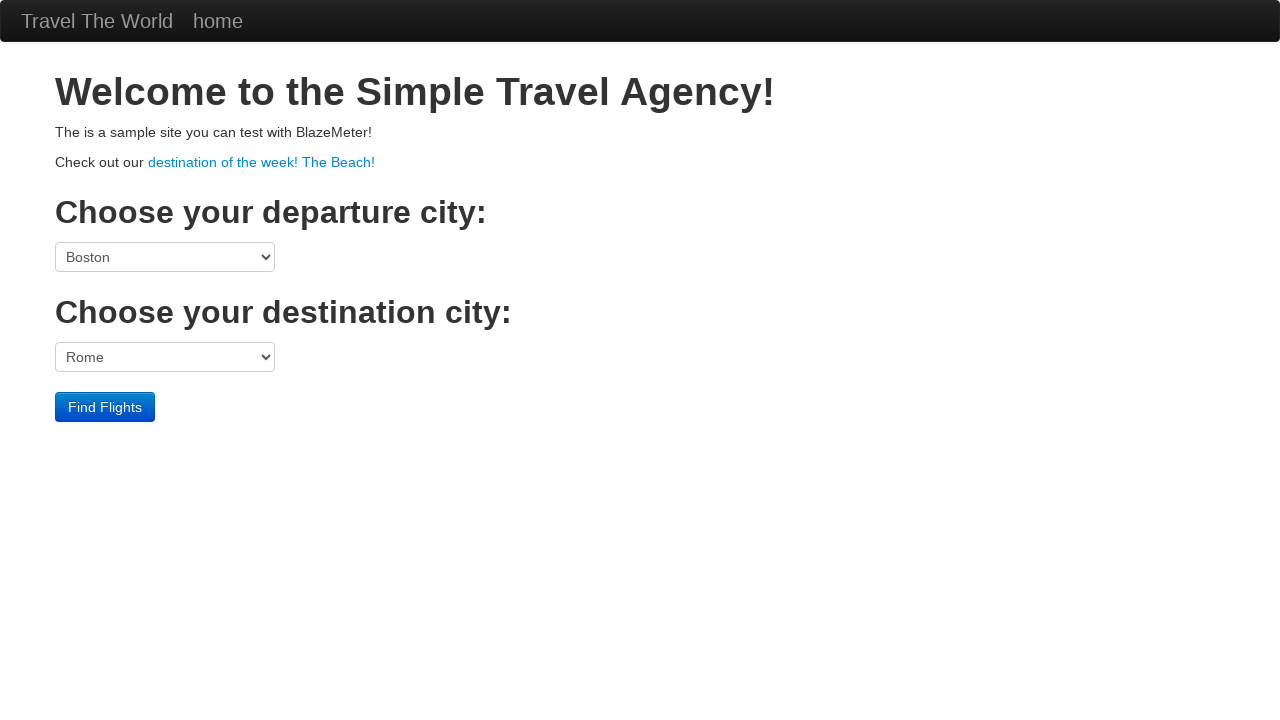

Clicked Find Flights button to search for flights at (105, 407) on input[type='submit']
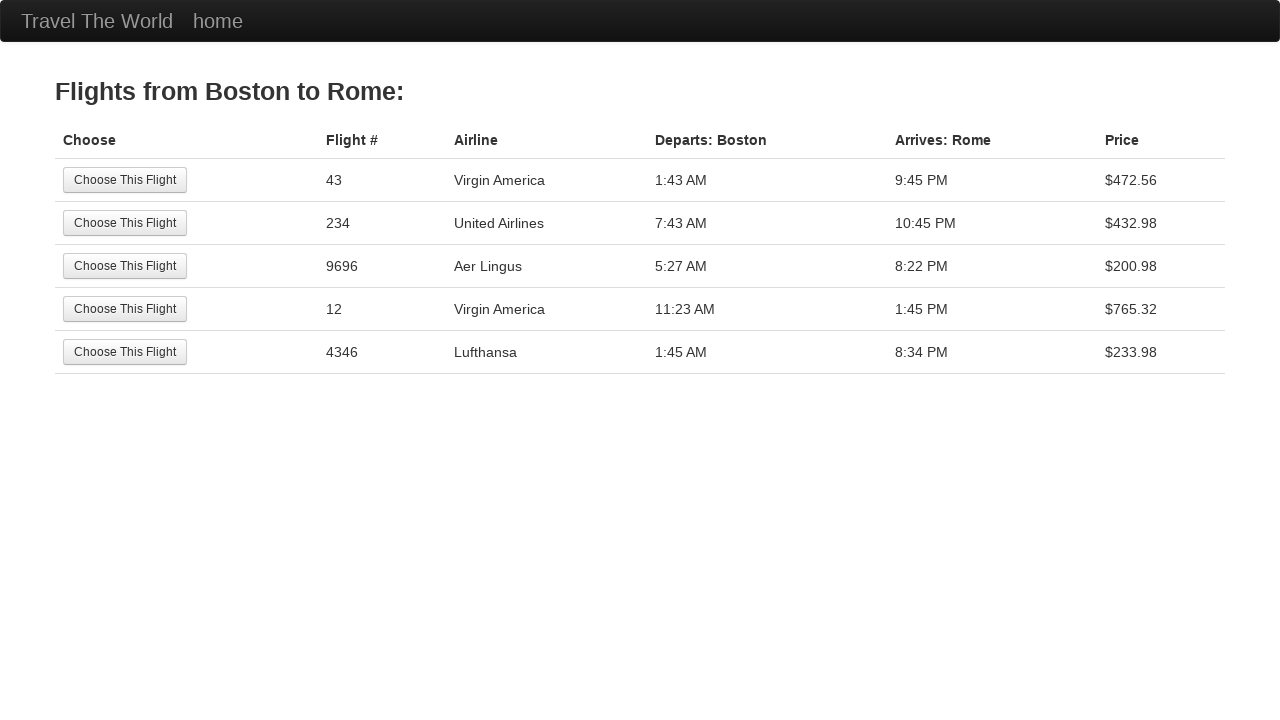

Flight search results page loaded
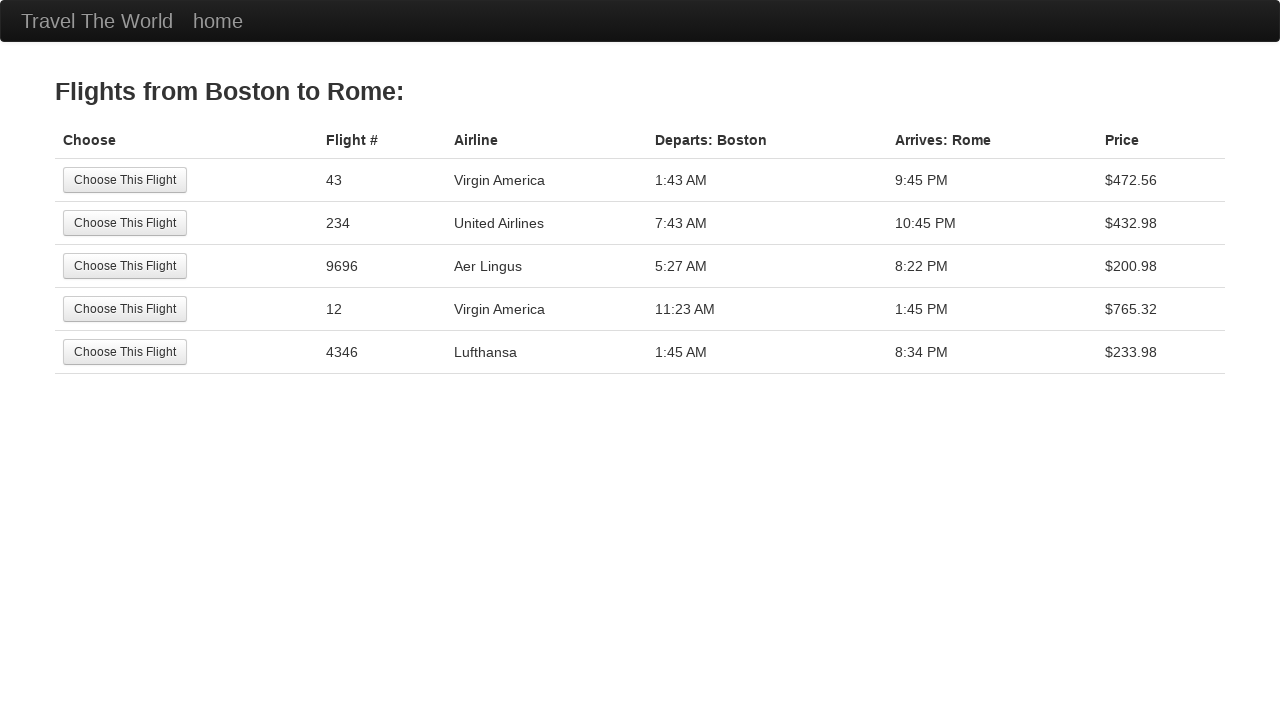

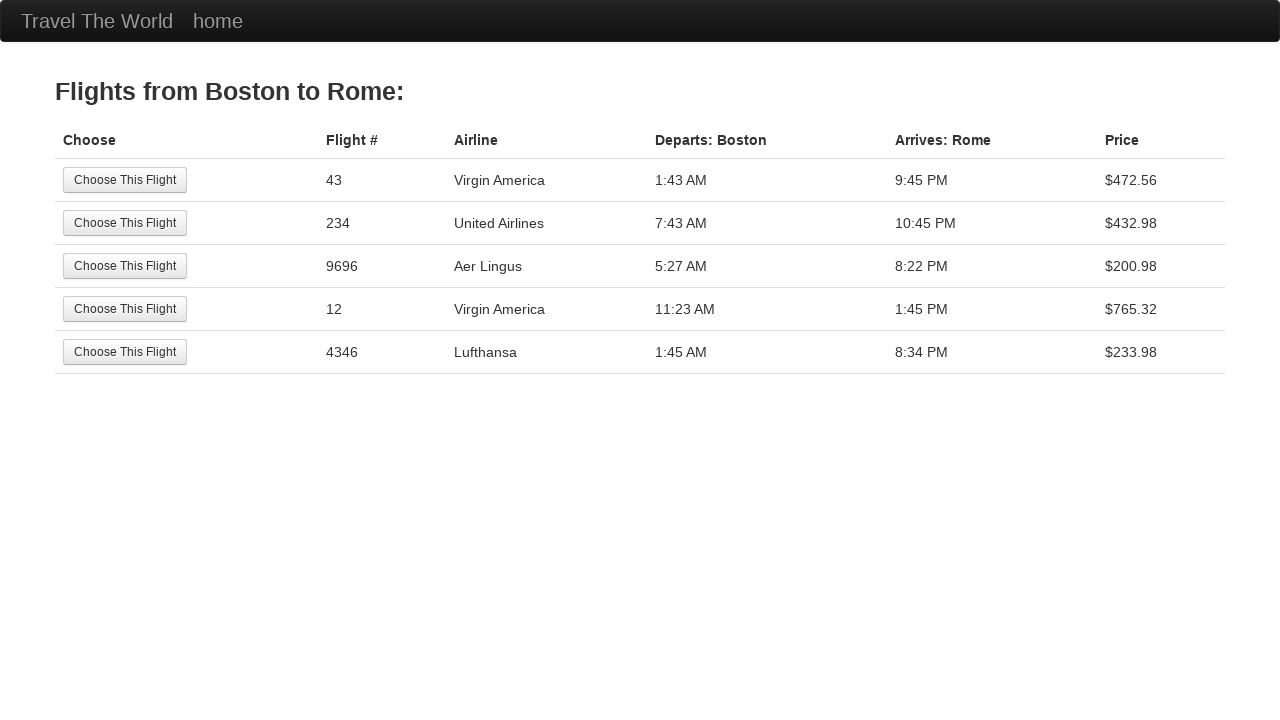